Tests navigation to the Men section by clicking on the Men link and verifying the URL changes to the men shop page

Starting URL: https://www.ajio.com/

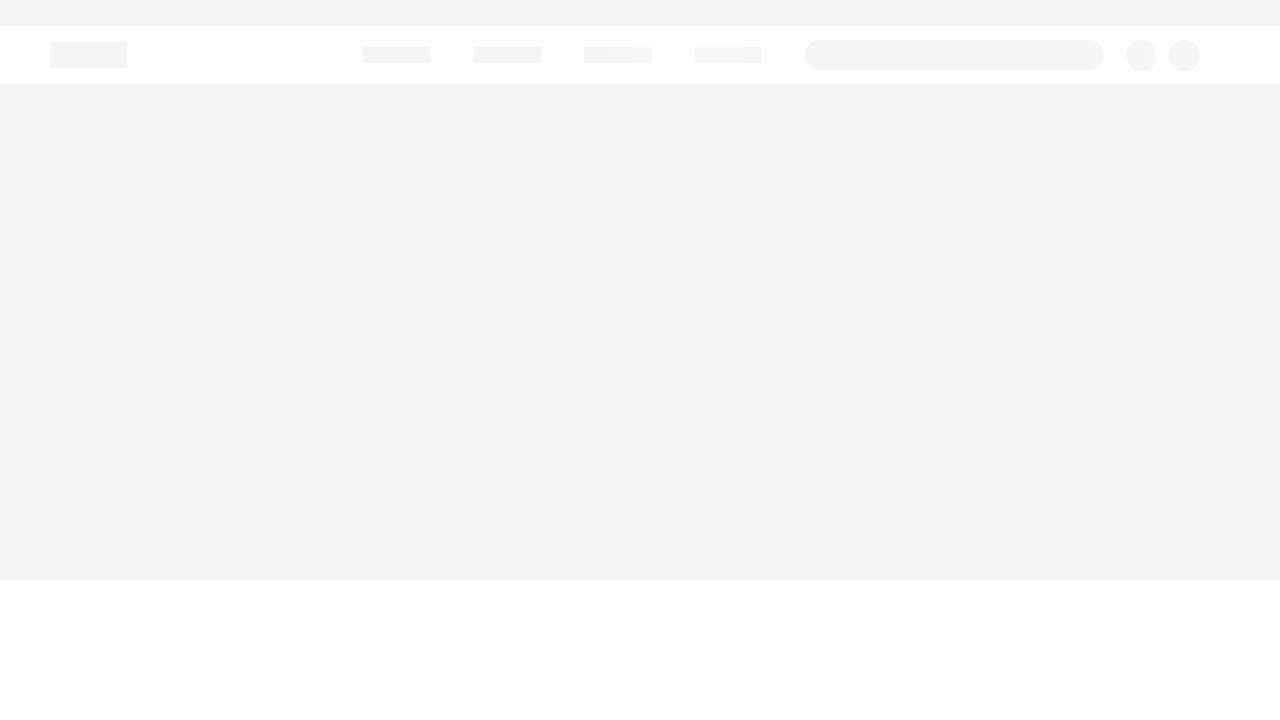

Clicked on Men navigation link at (373, 69) on text=MEN
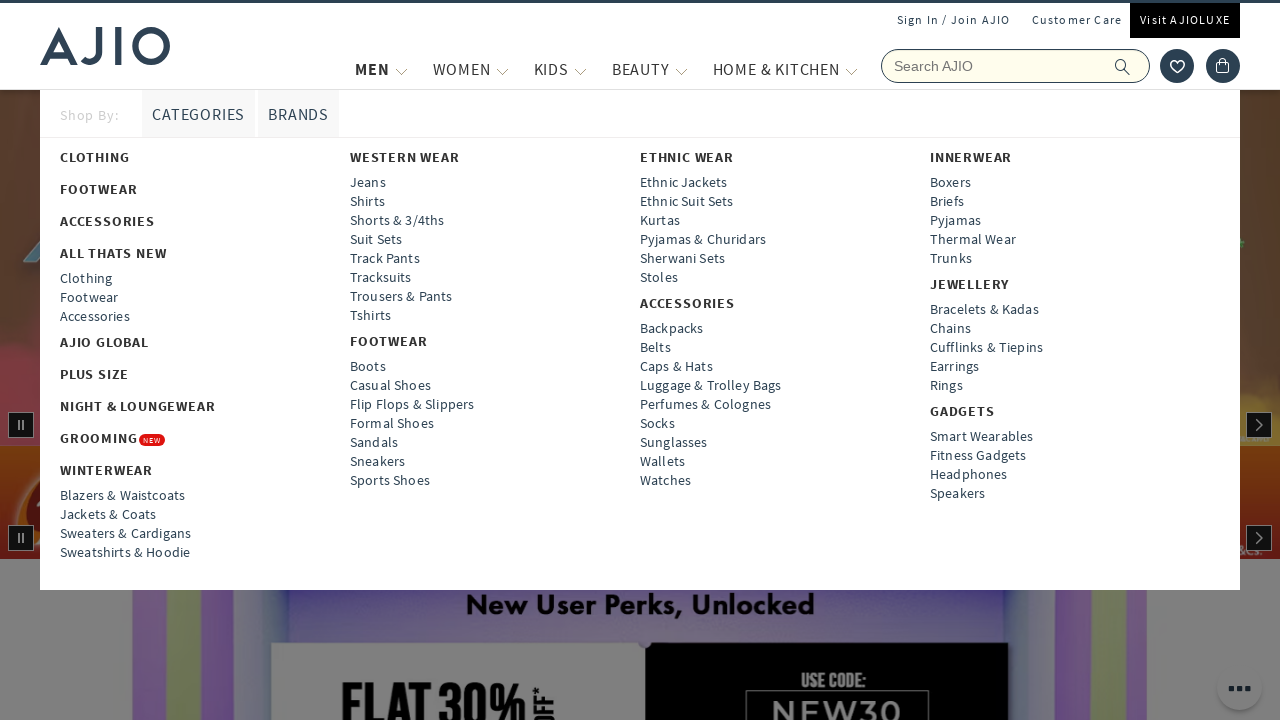

Navigation to Men shop page completed
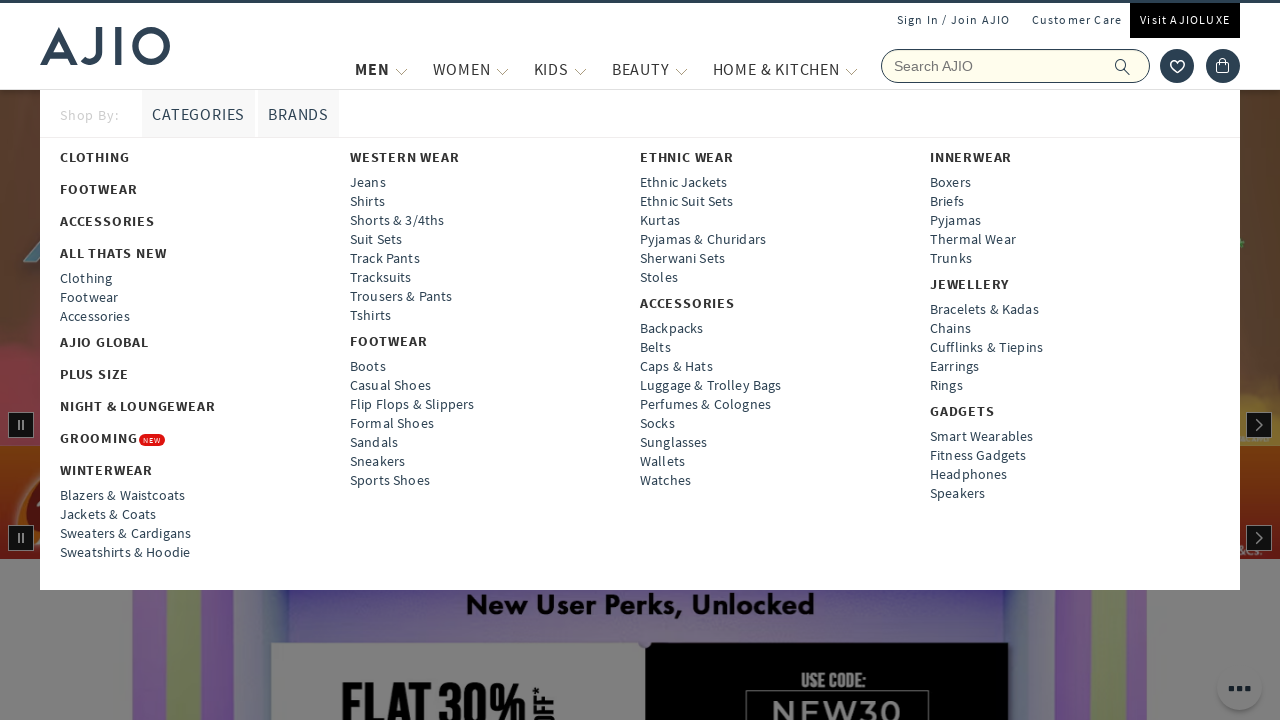

Verified URL contains 'shop/men'
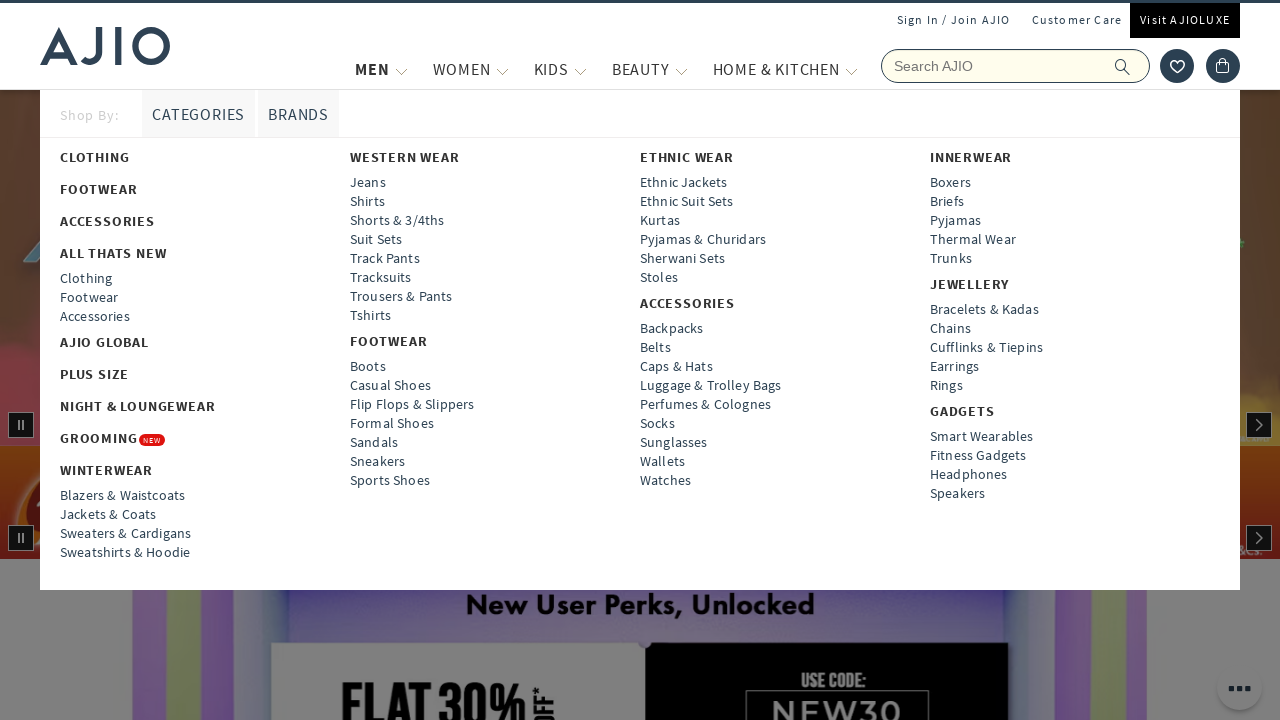

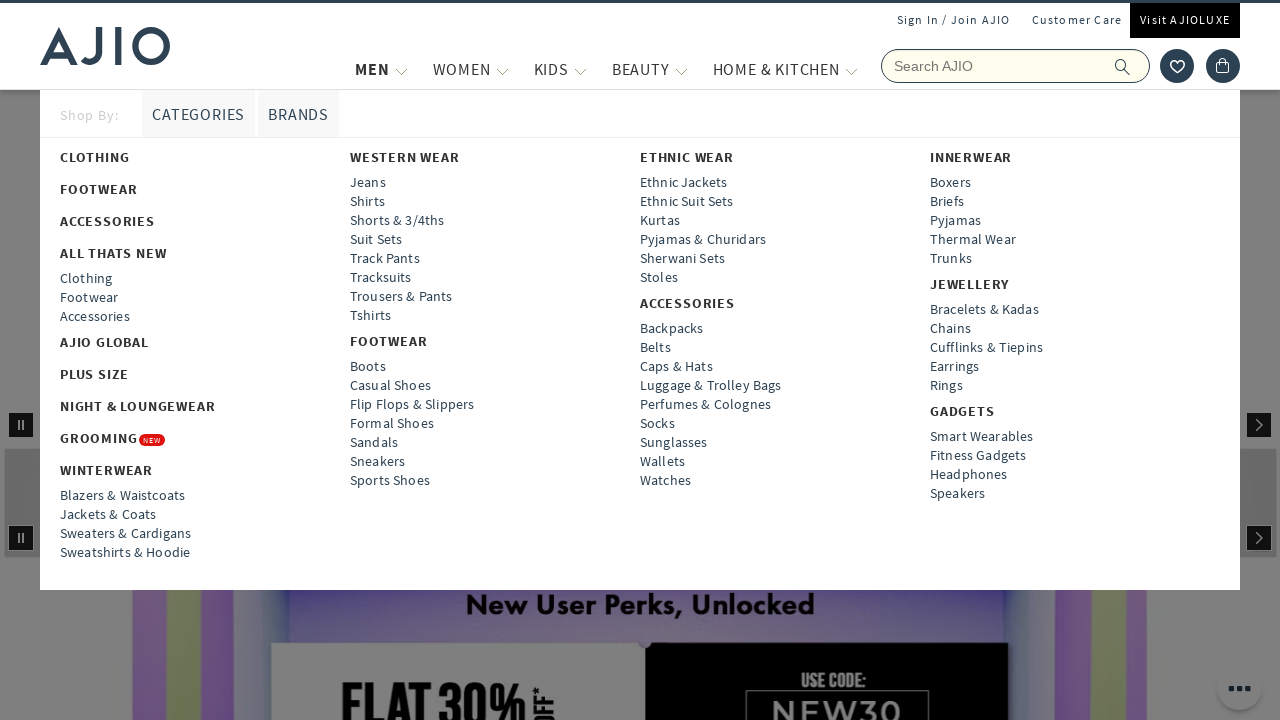